Tests right-click context menu functionality by opening context menu, hovering over quit option, clicking it, and handling the alert.

Starting URL: http://swisnl.github.io/jQuery-contextMenu/demo.html

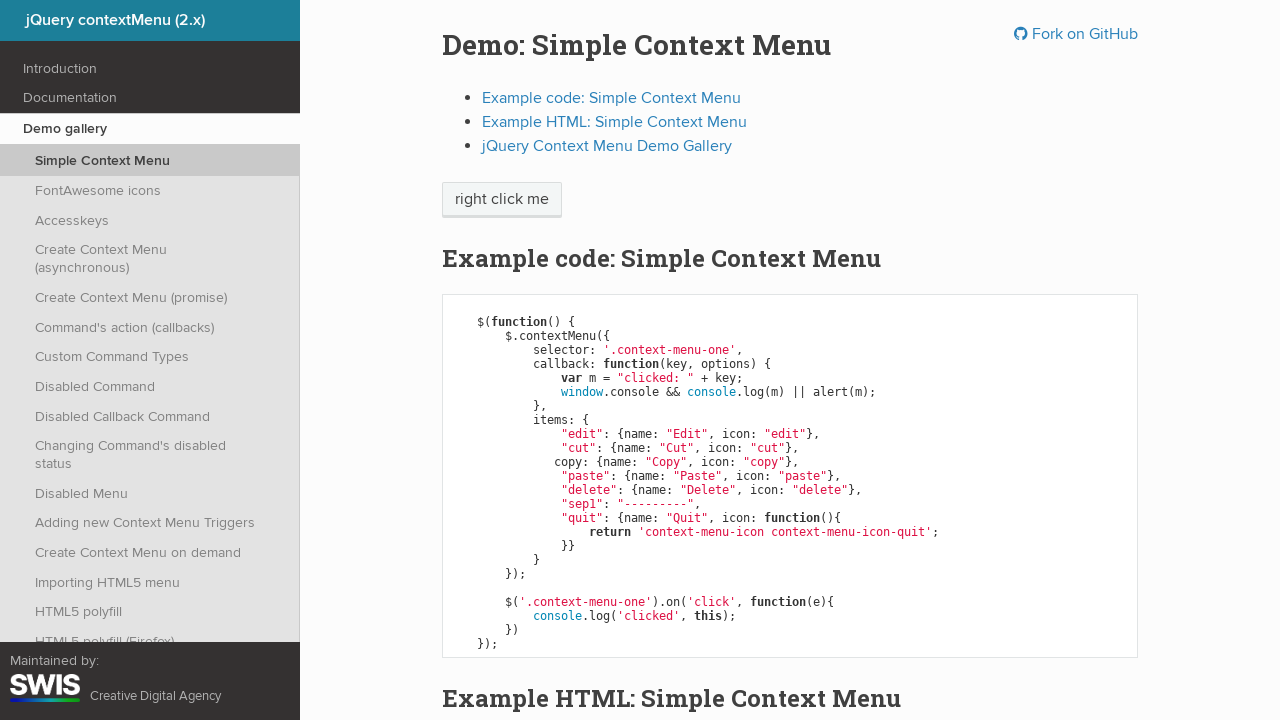

Right-clicked on 'right click me' element to open context menu at (502, 200) on span:text('right click me')
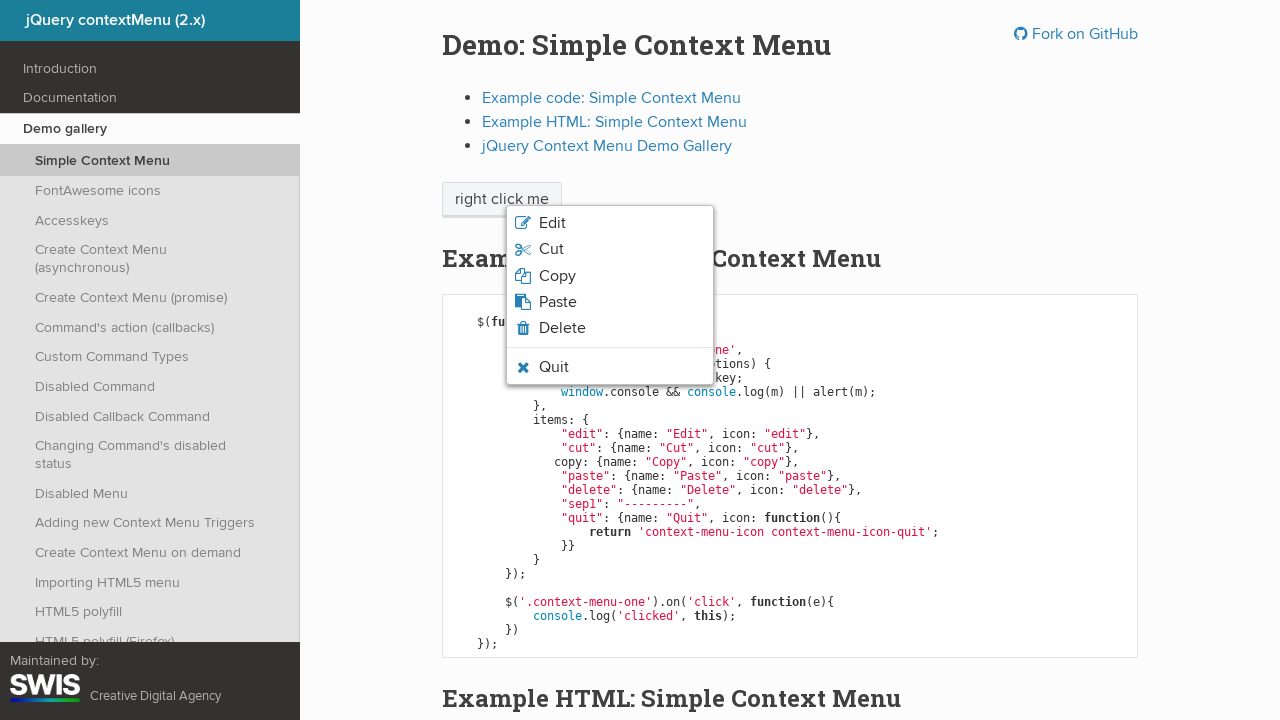

Verified Quit button is visible in context menu
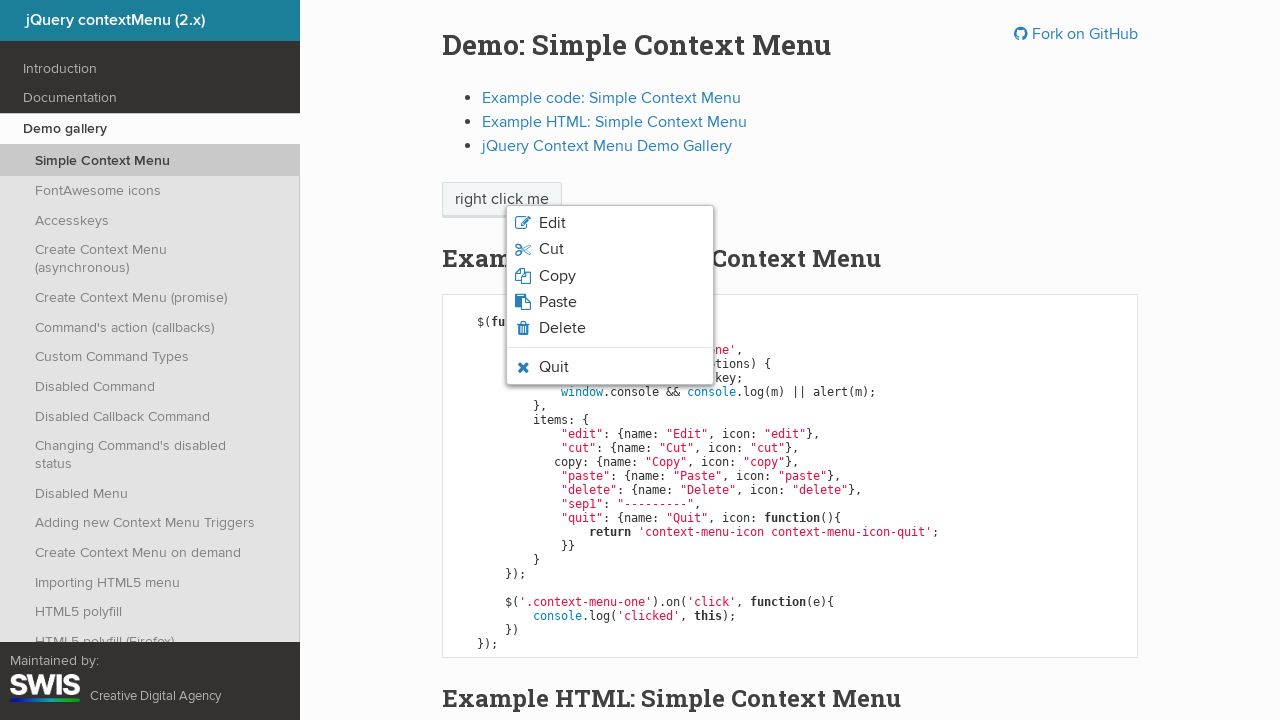

Hovered over Quit option at (610, 367) on li.context-menu-icon-quit
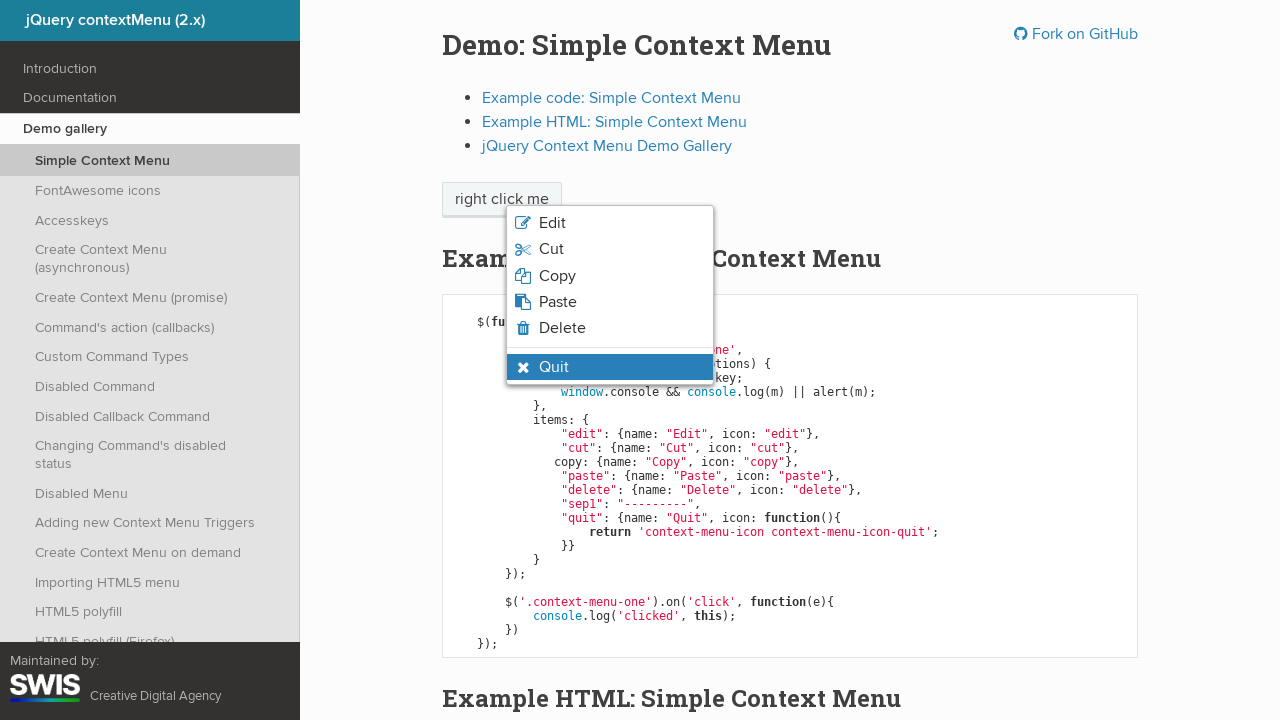

Verified Quit button has hover state applied
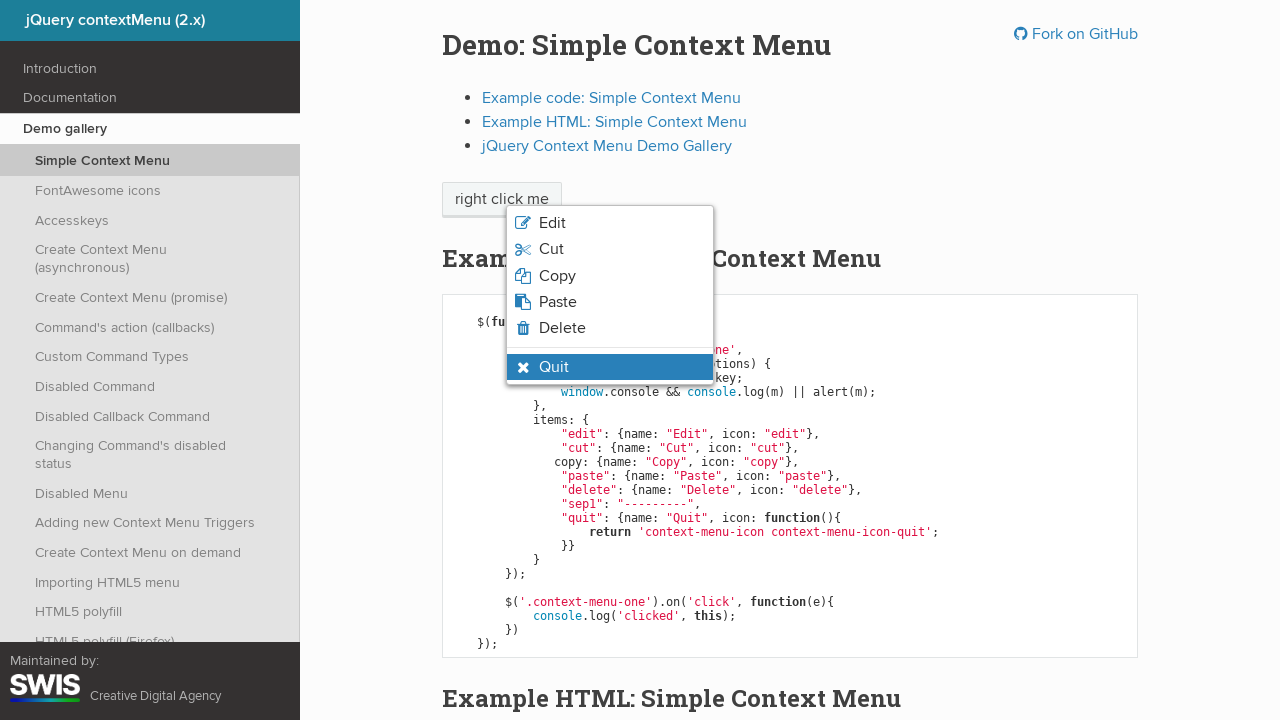

Set up dialog handler to accept alerts
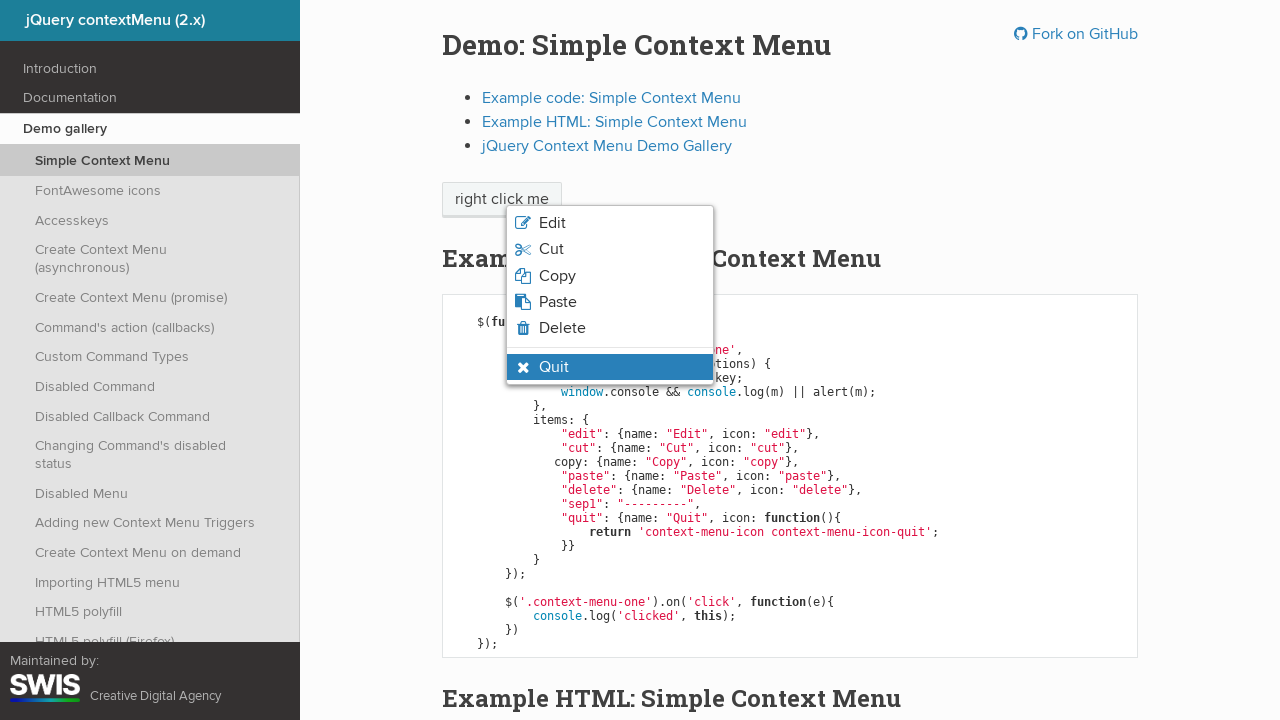

Clicked Quit button at (610, 367) on li.context-menu-icon-quit
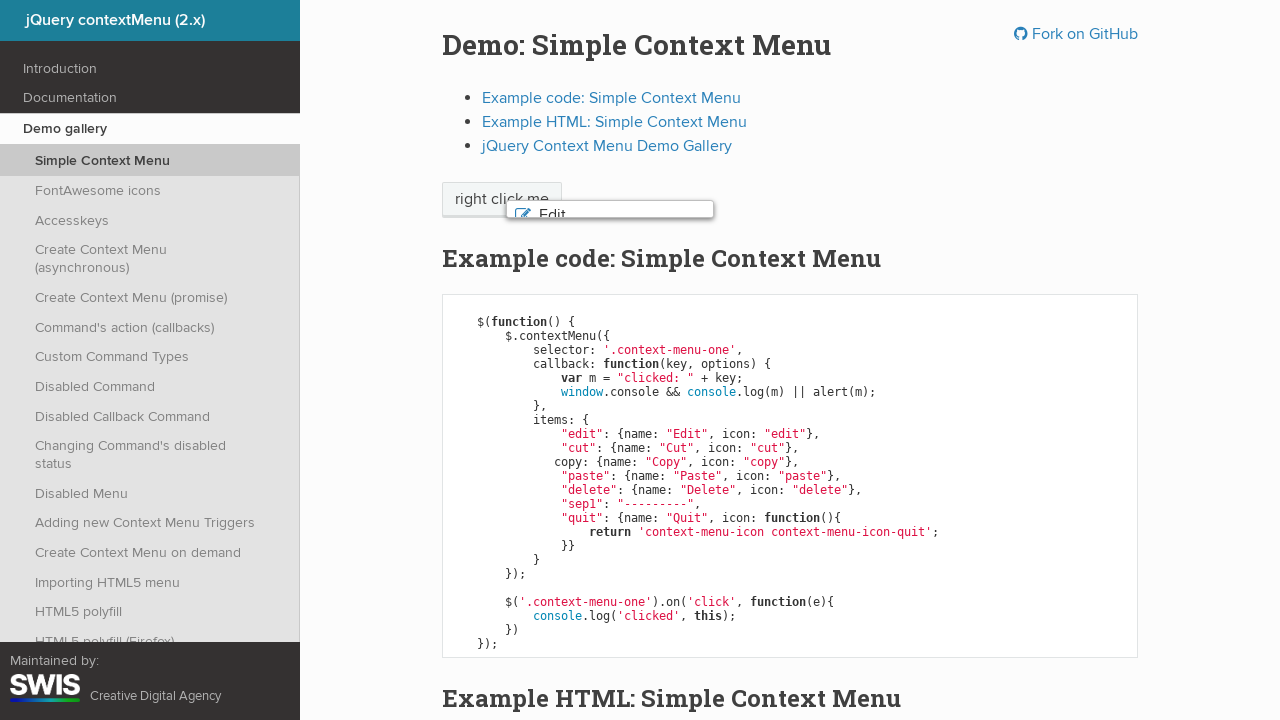

Verified context menu is no longer visible
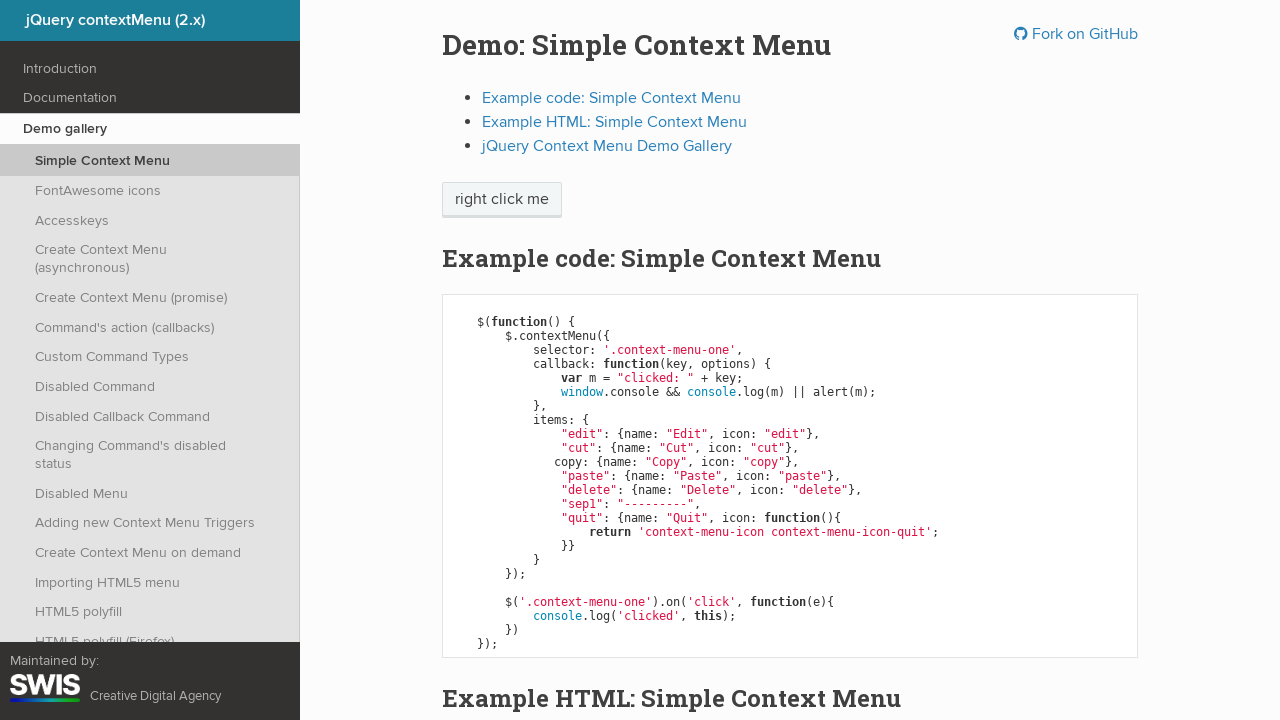

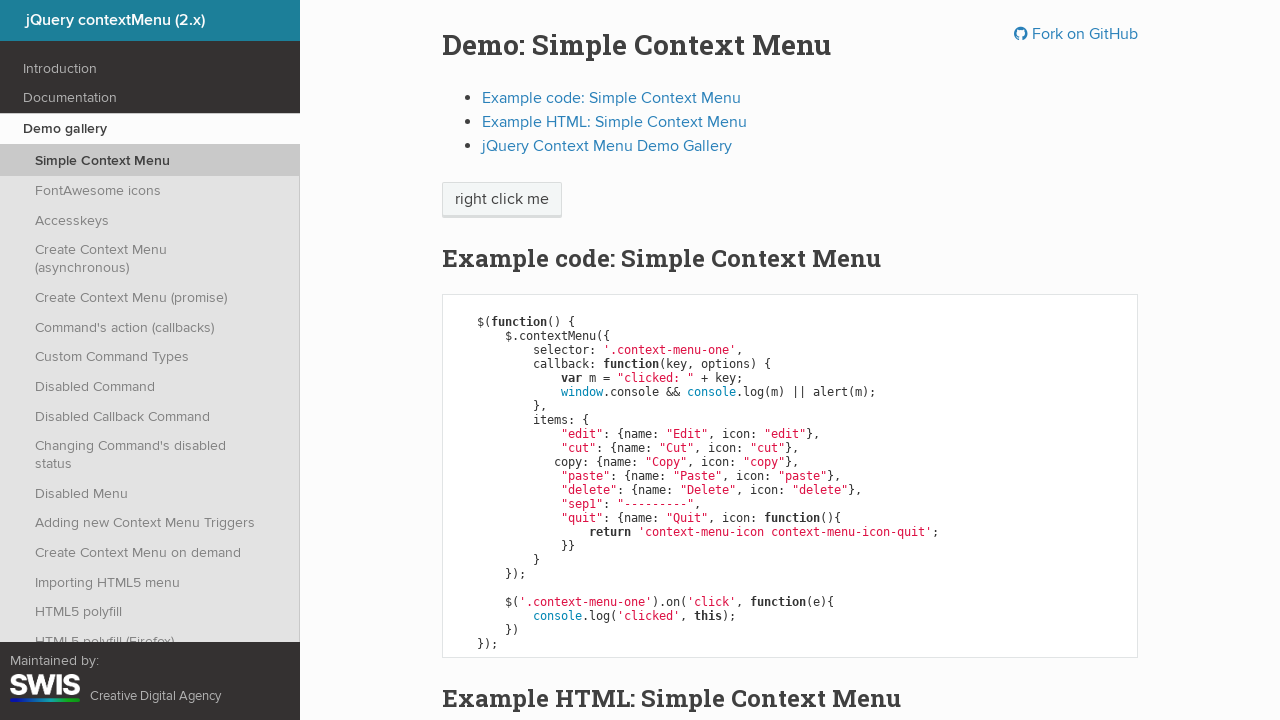